Tests alert handling by clicking a button, accepting the alert, then calculating and submitting an answer

Starting URL: http://suninjuly.github.io/alert_accept.html

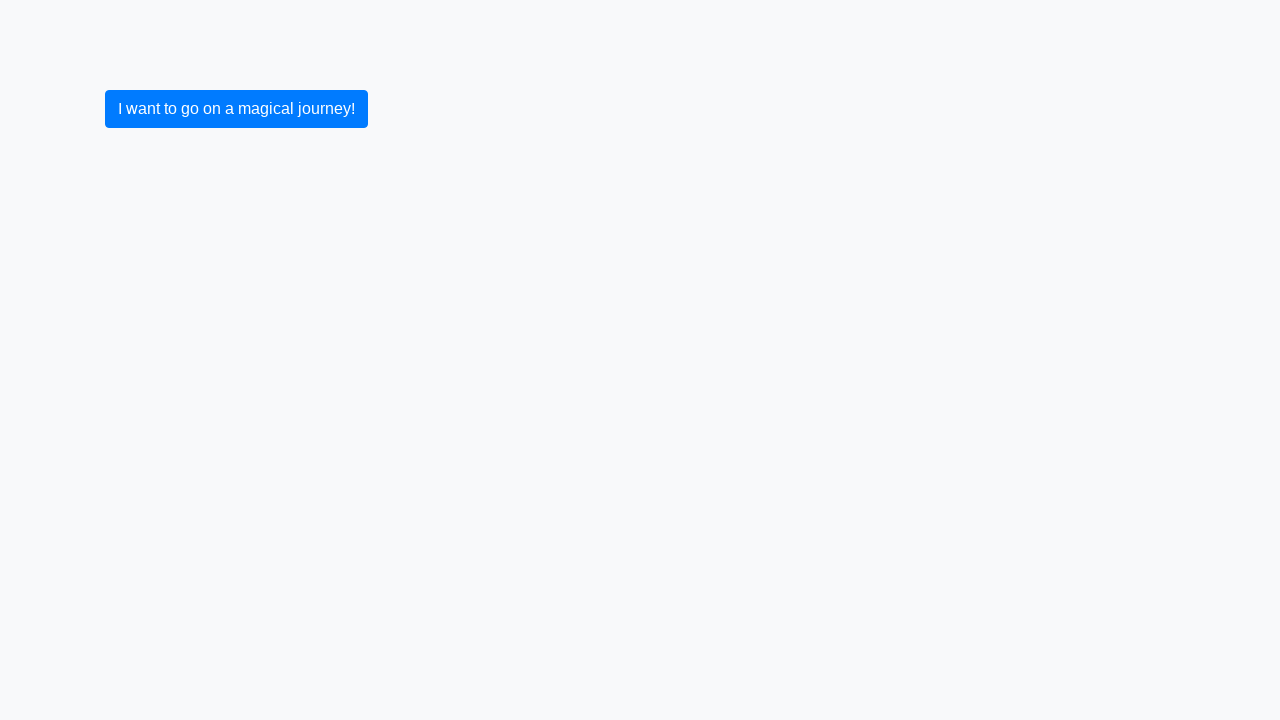

Set up dialog handler to accept alerts
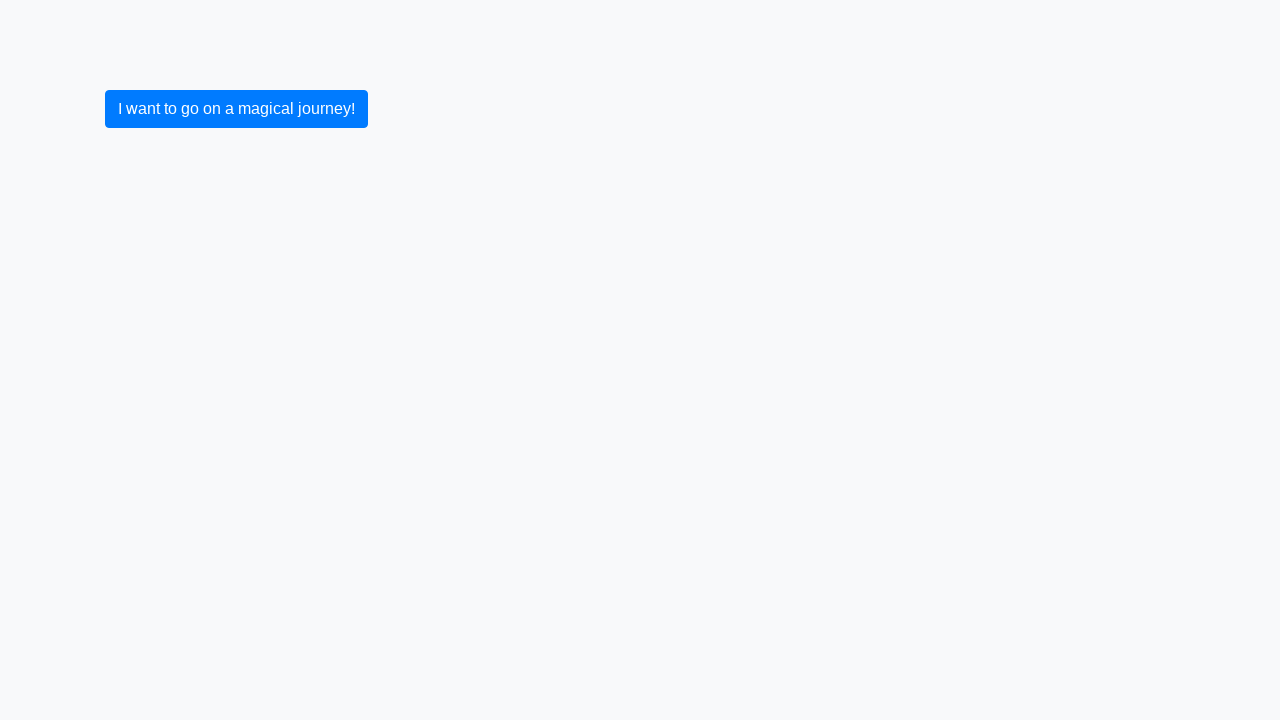

Clicked button to trigger alert at (236, 109) on button.btn
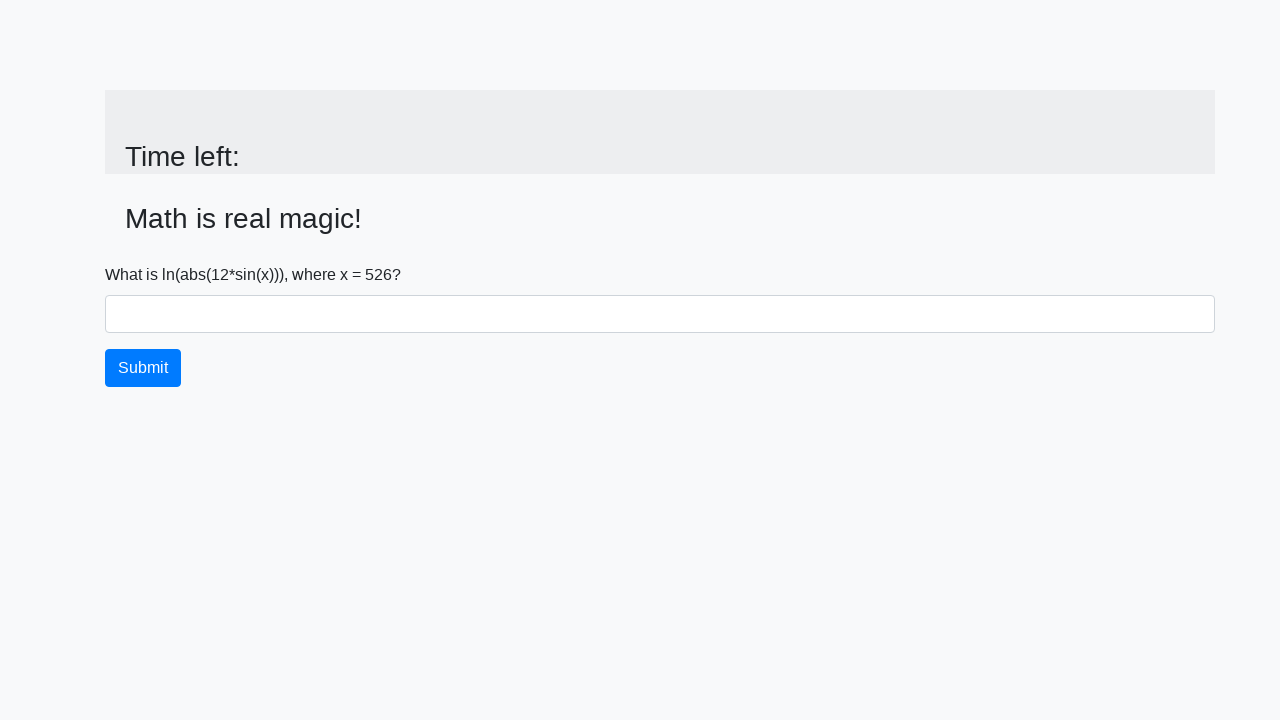

Alert was accepted and page updated, input value element loaded
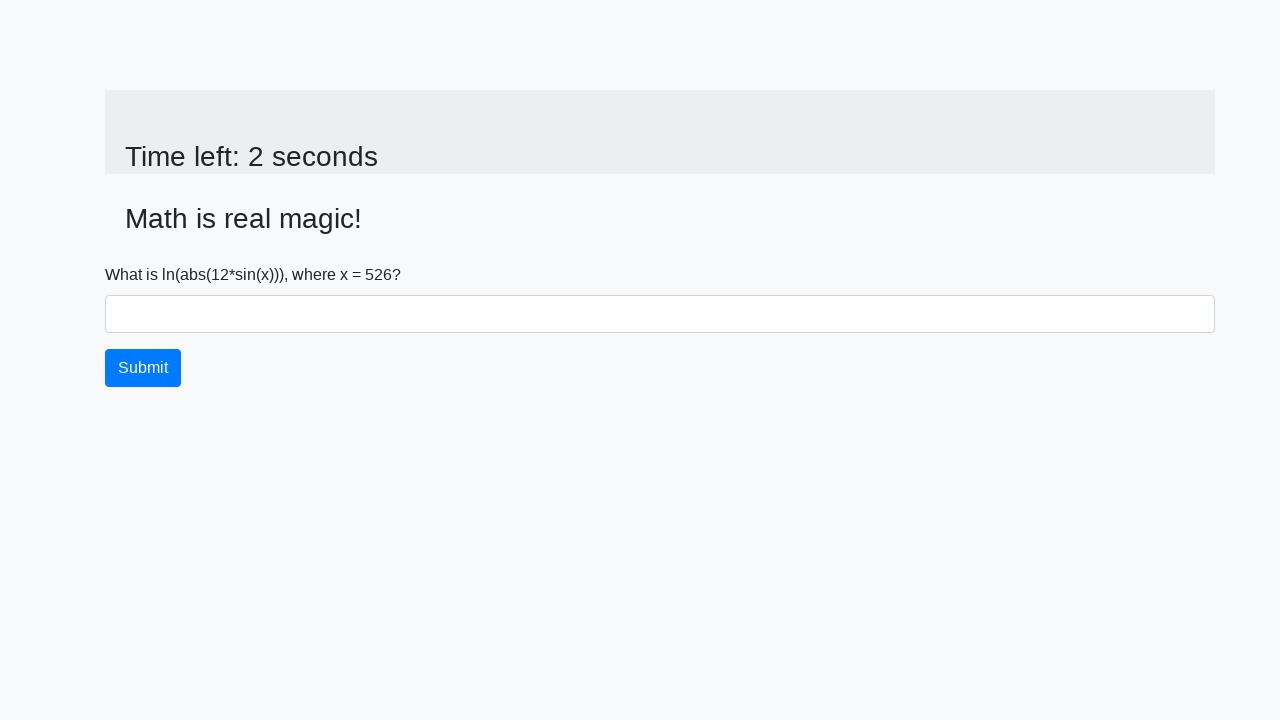

Retrieved x value from input_value element: 526
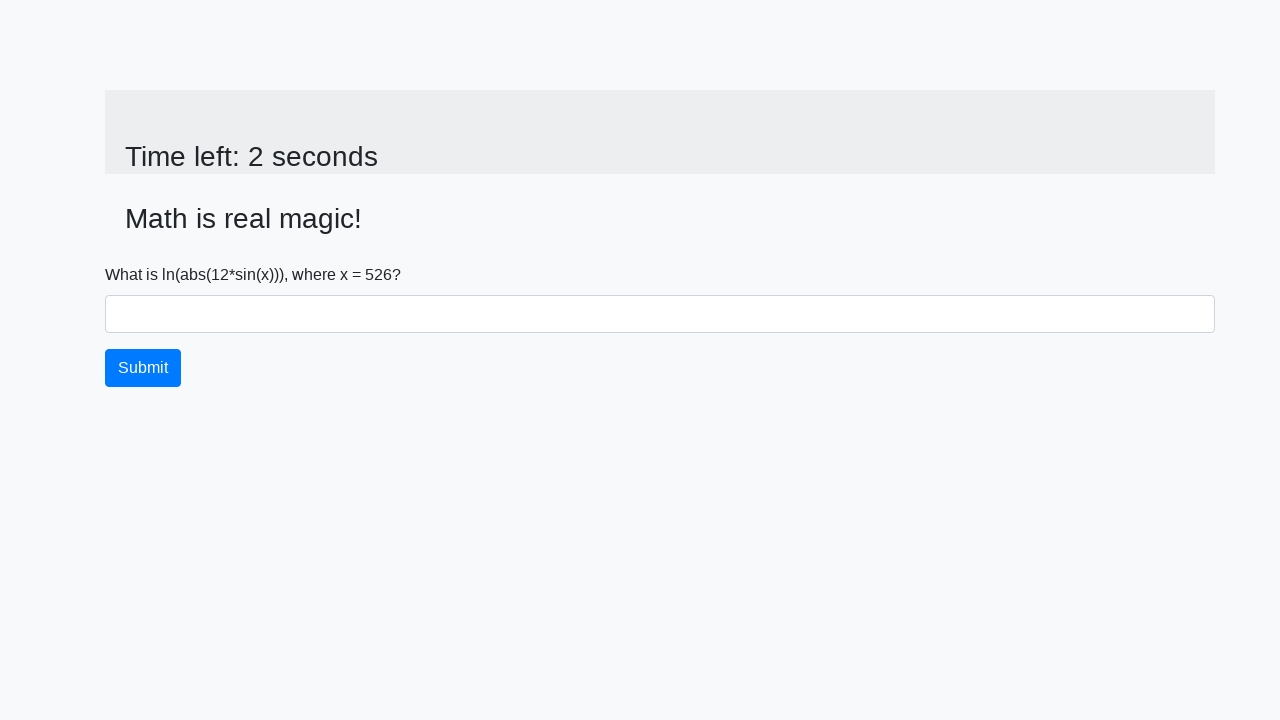

Calculated answer using formula: log(abs(12 * sin(526))) = 2.461225810683987
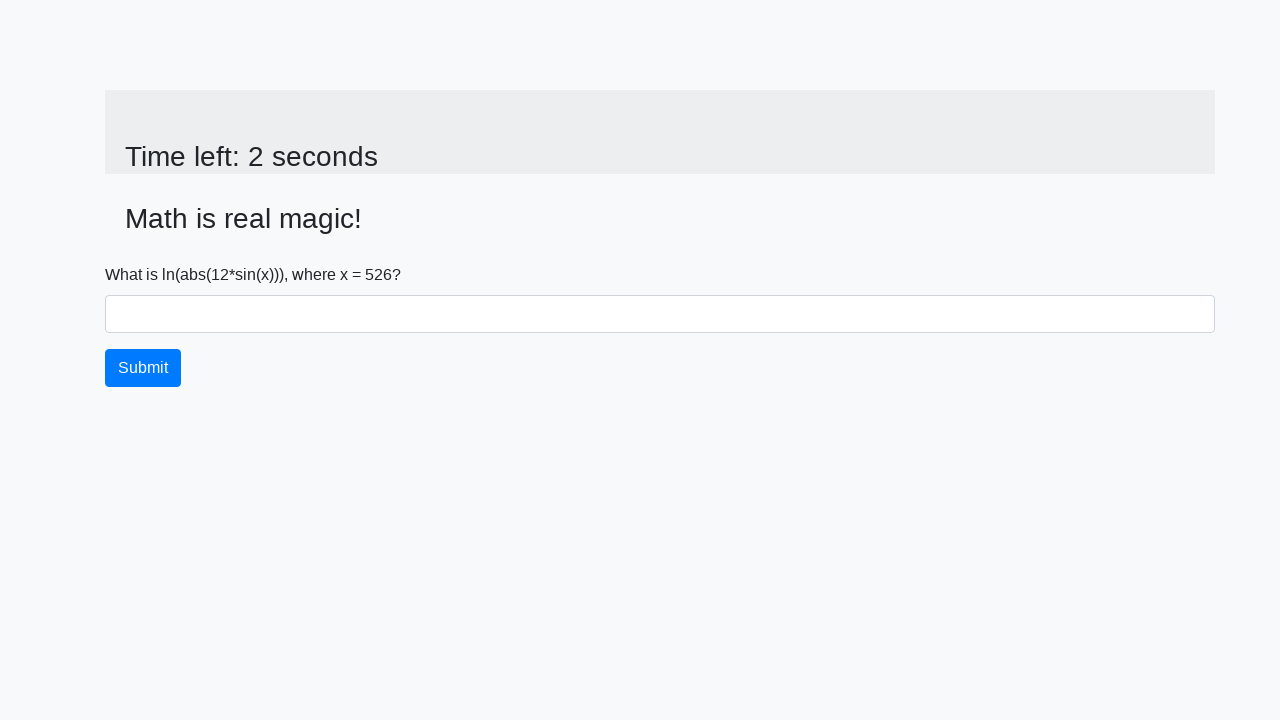

Filled answer field with calculated value: 2.461225810683987 on #answer
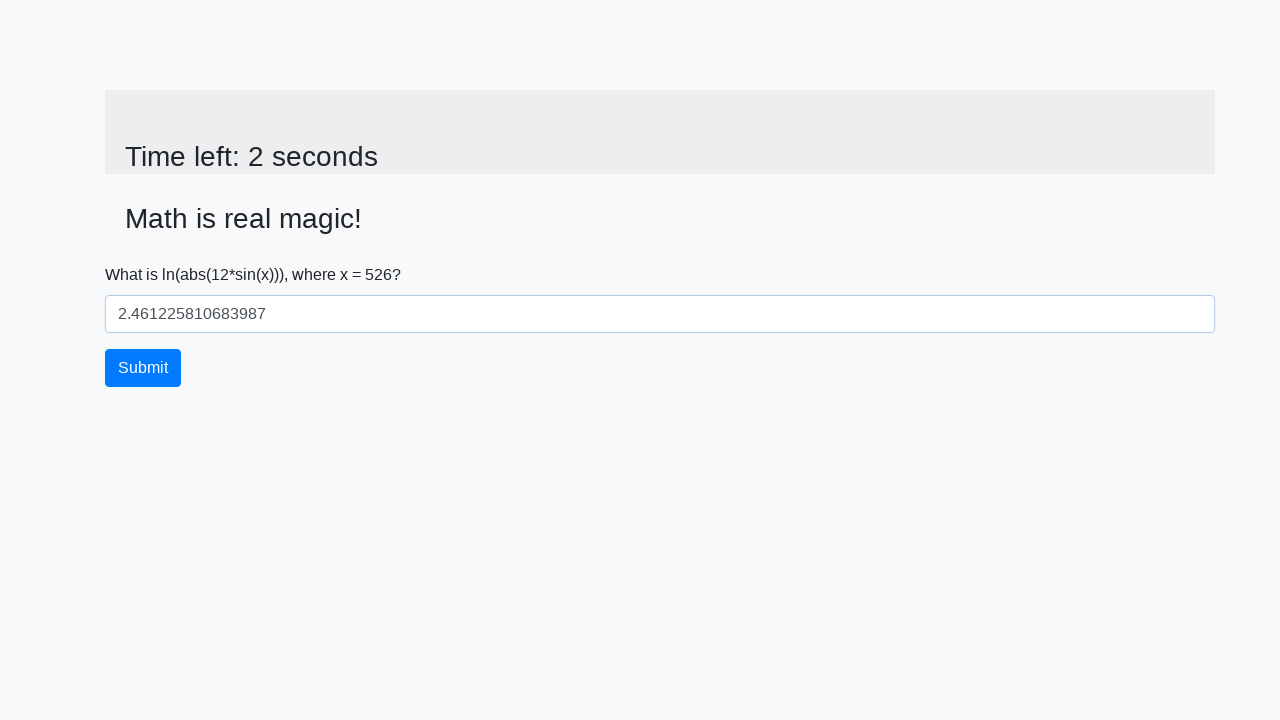

Clicked submit button to submit answer at (143, 368) on button.btn
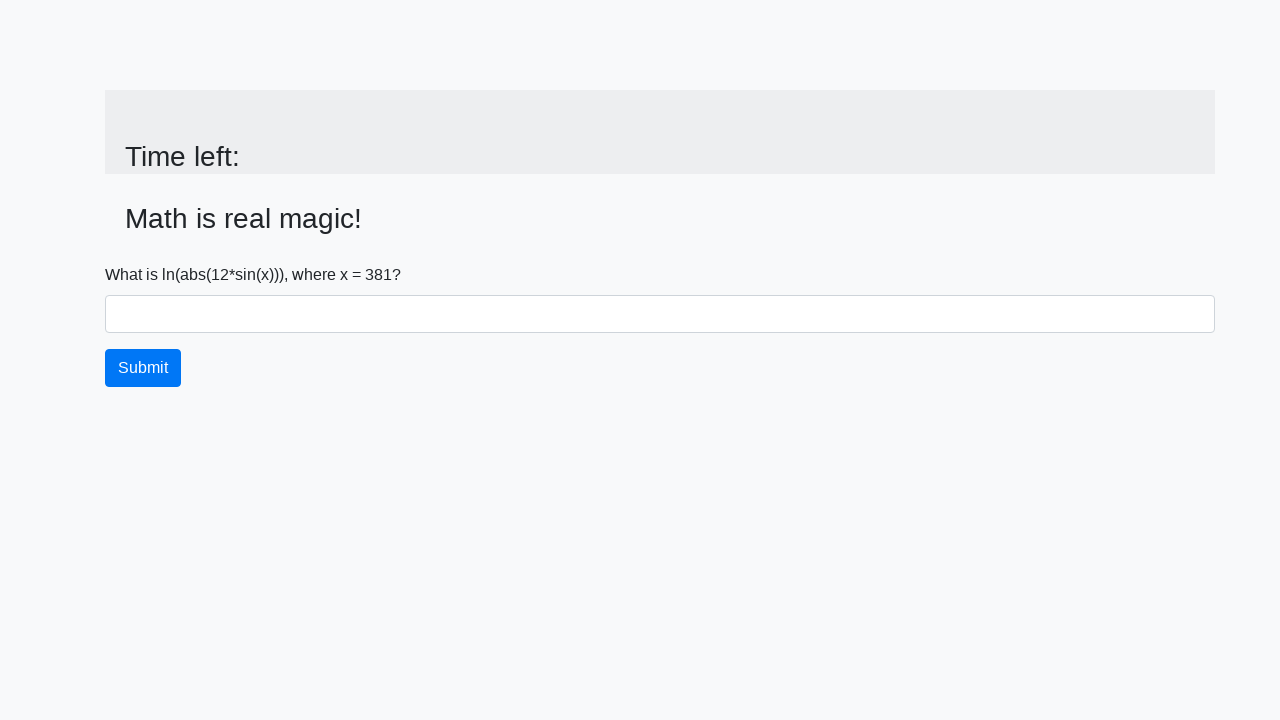

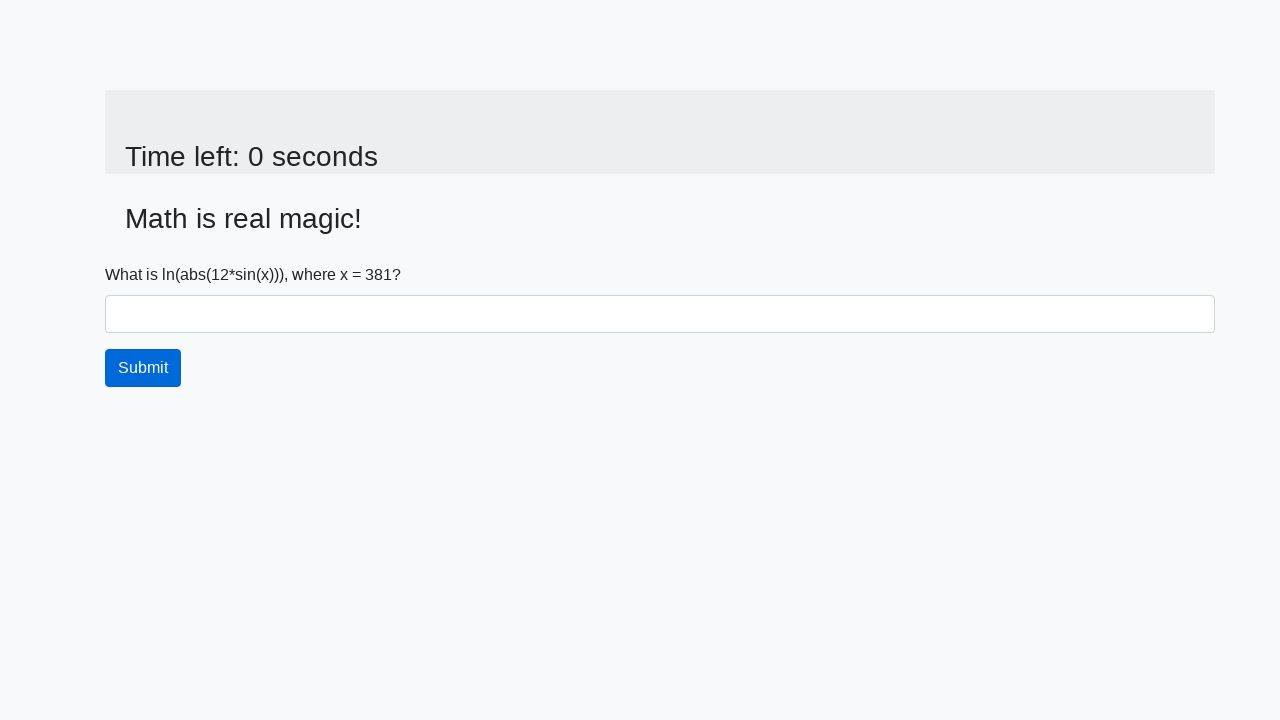